Tests password generator by entering master password "hello" and site name "google.com", then clicking generate

Starting URL: http://angel.net/~nic/passwd.current.html

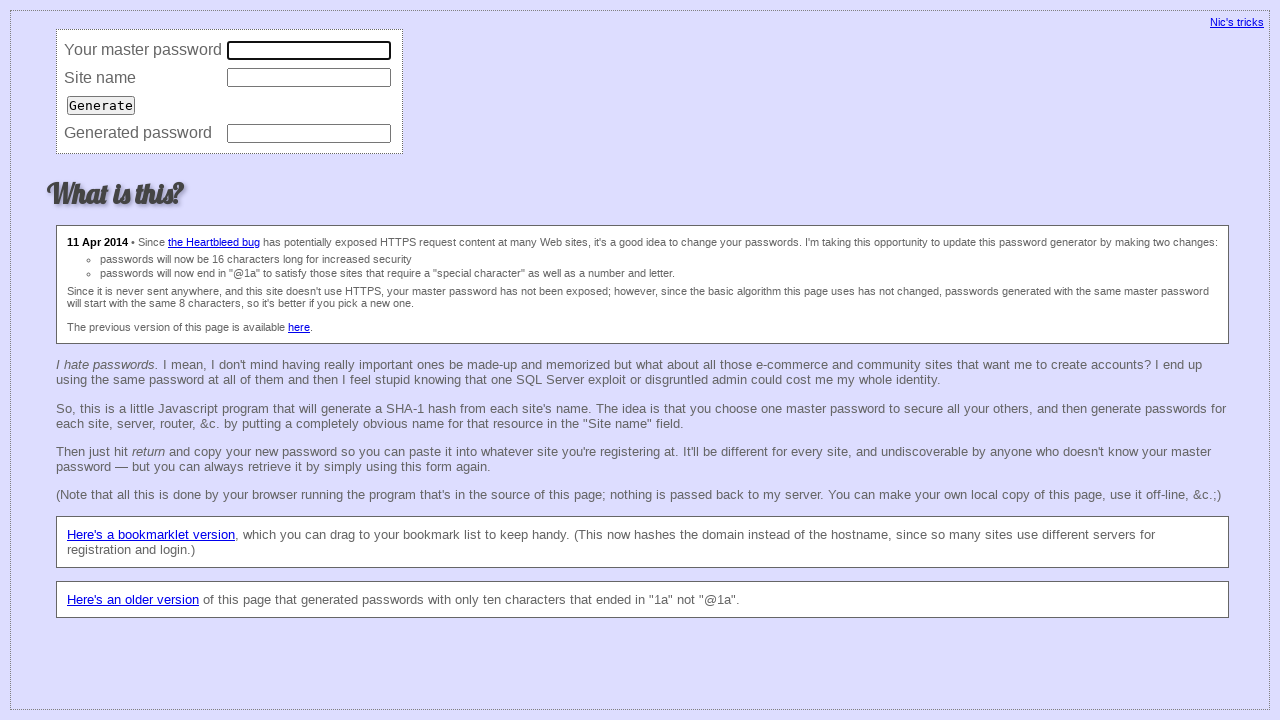

Filled master password field with 'hello' on input[name='master']
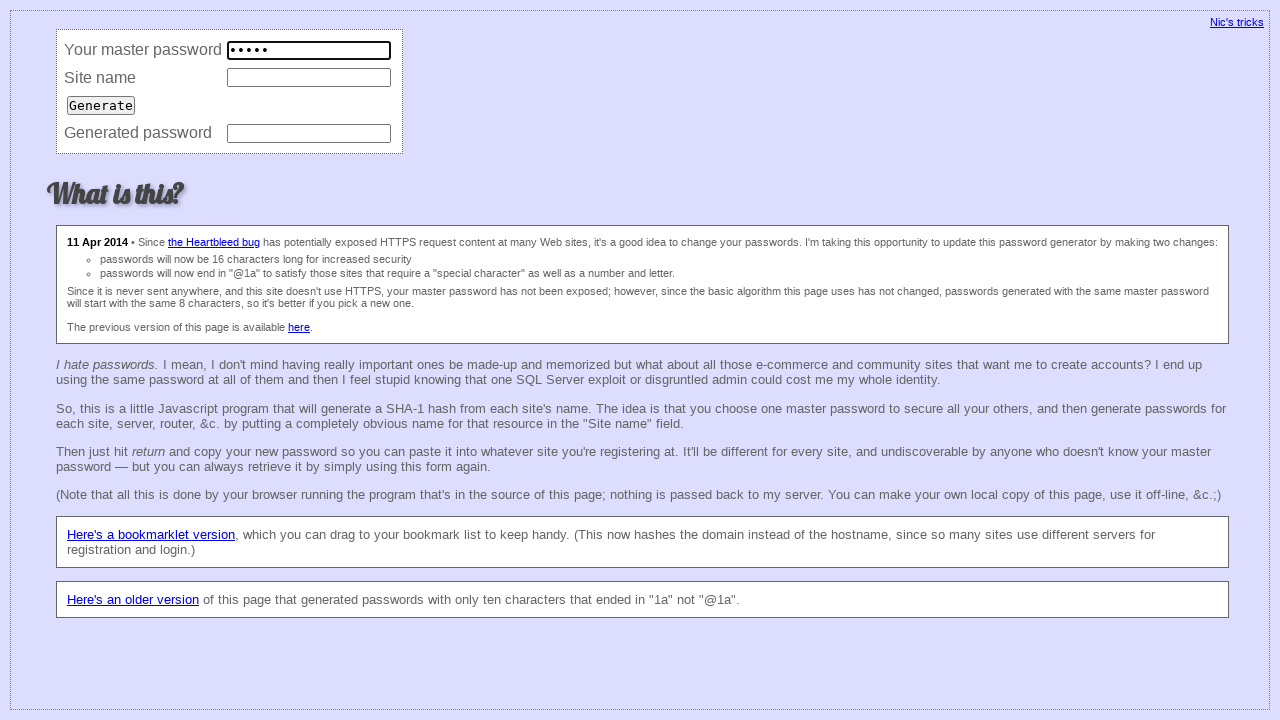

Filled site name field with 'google.com' on input[name='site']
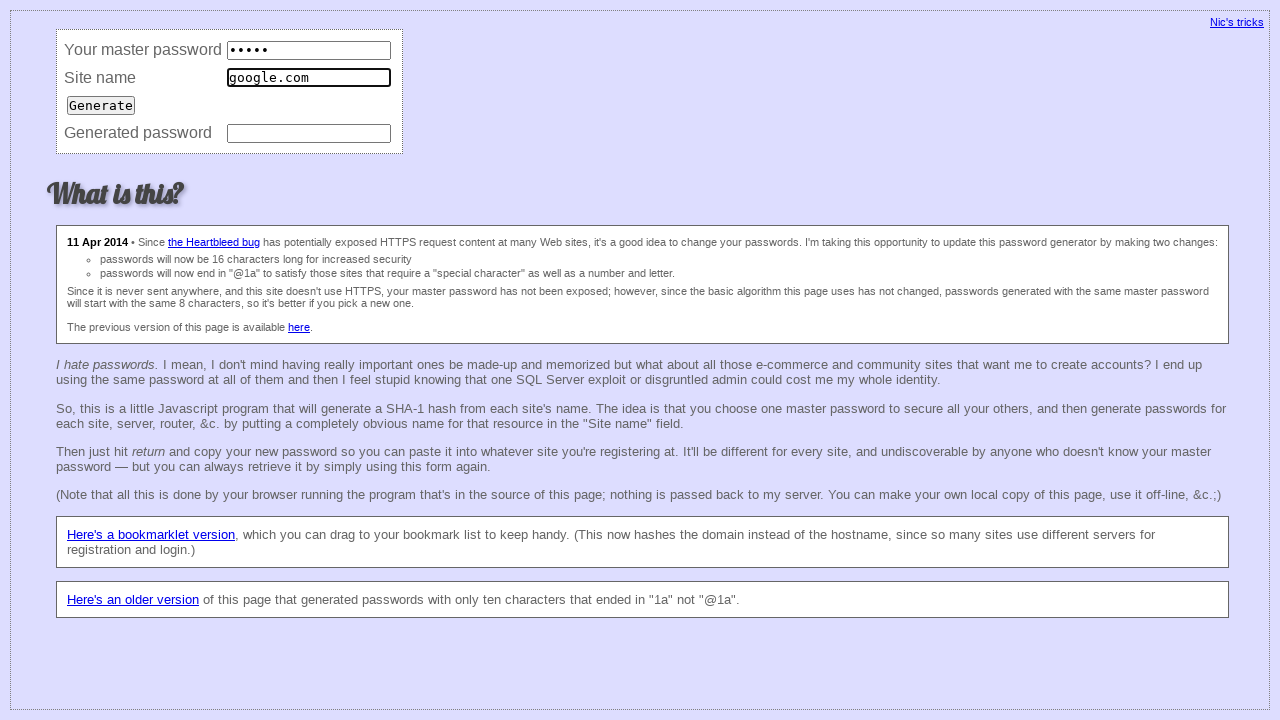

Clicked Generate button to generate password at (101, 105) on input[value='Generate']
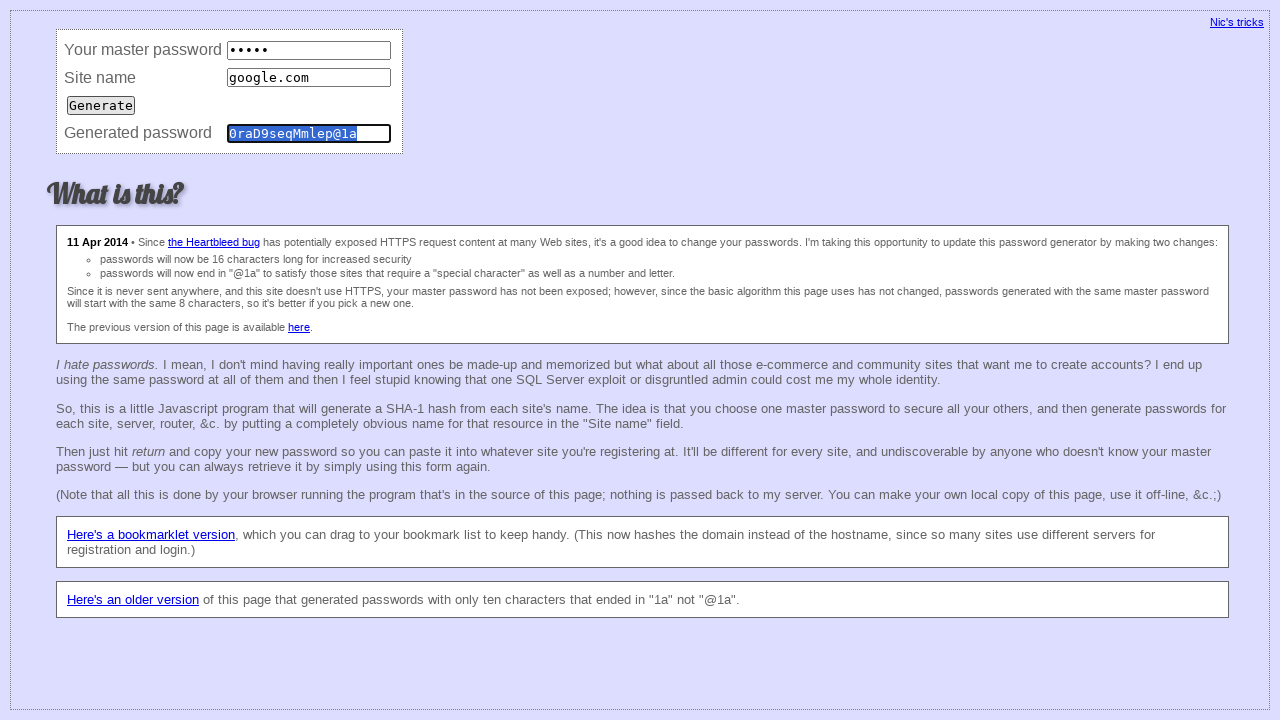

Password was generated successfully
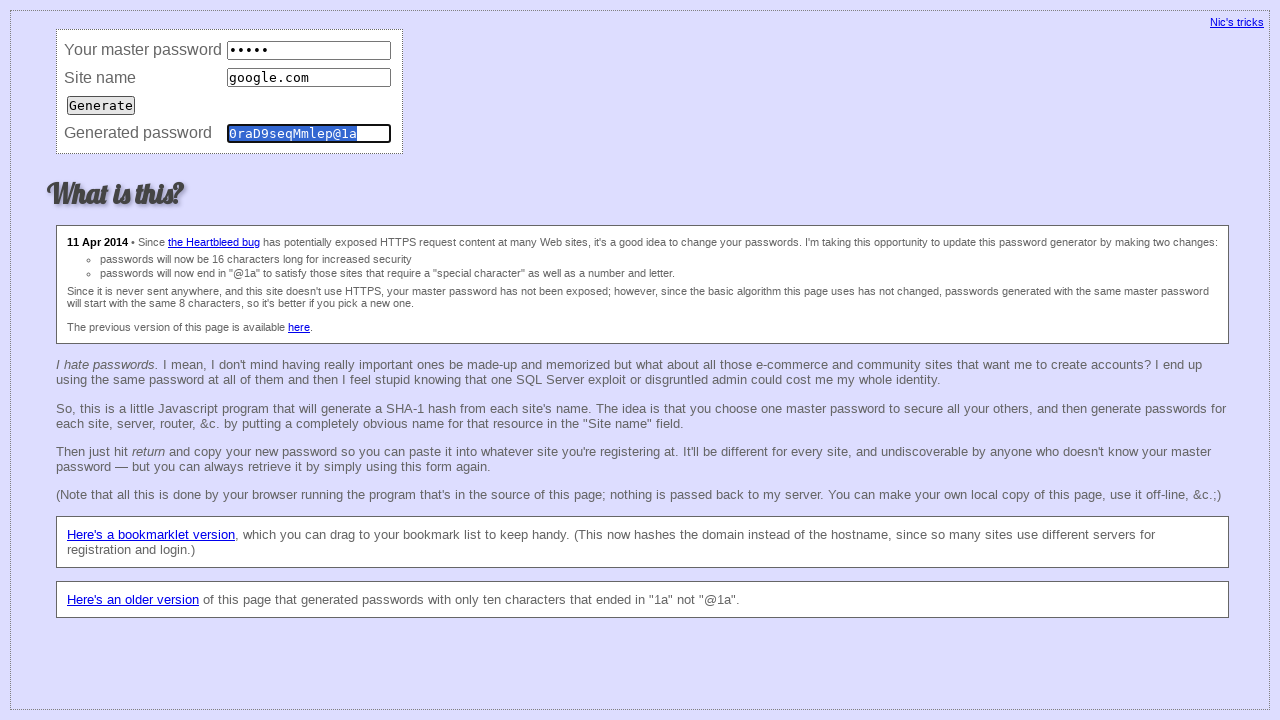

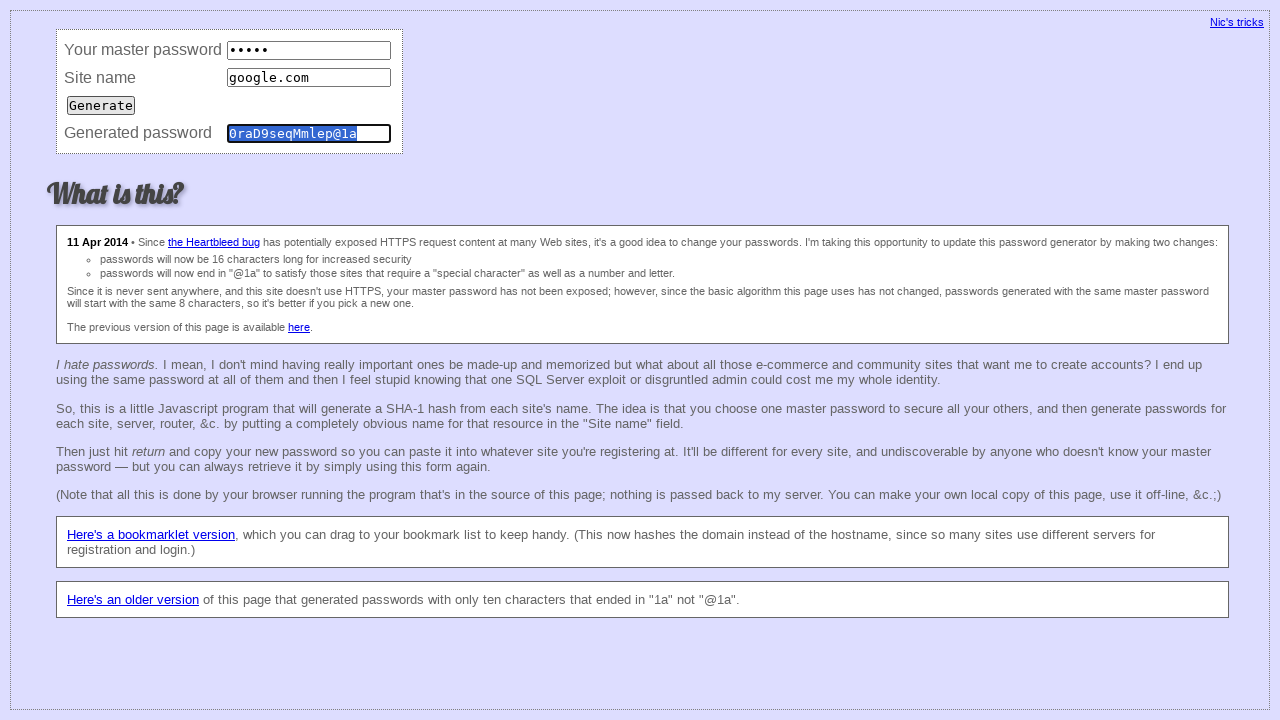